Tests window handling by clicking a link that opens a new window, switching to the new window to verify its content, and then switching back to the original window.

Starting URL: https://the-internet.herokuapp.com/windows

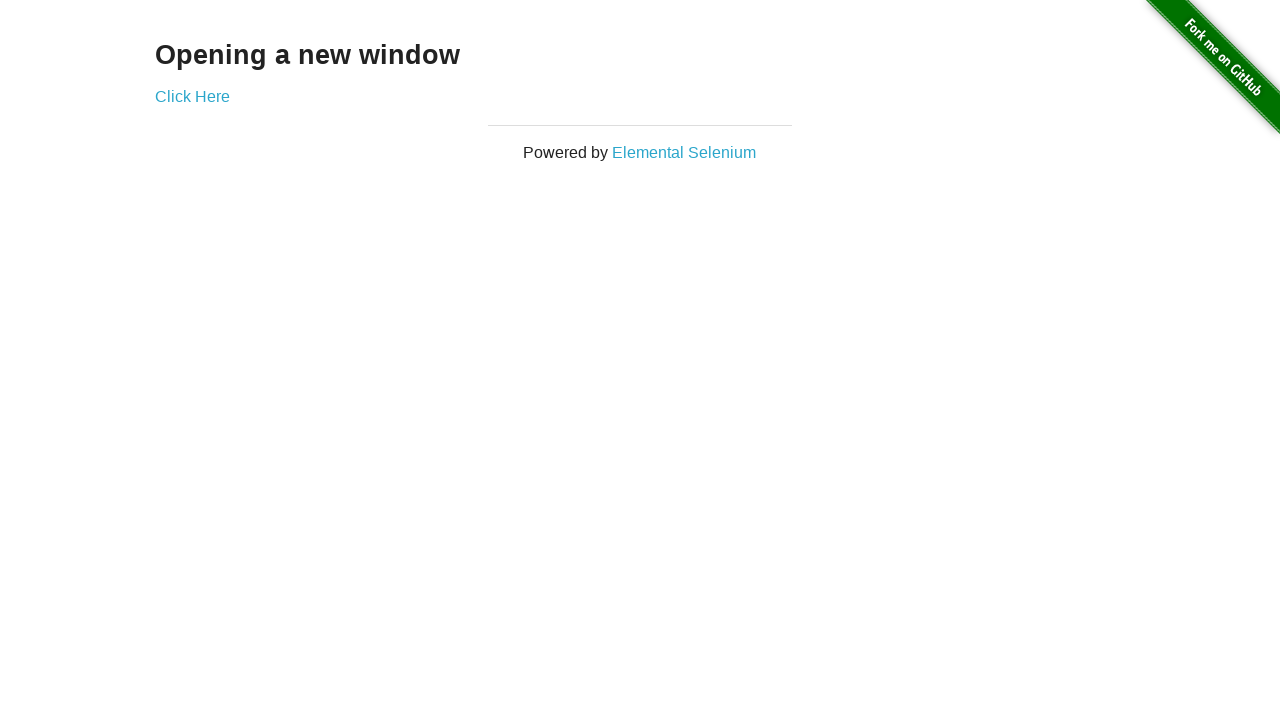

Waited for h3 element to load
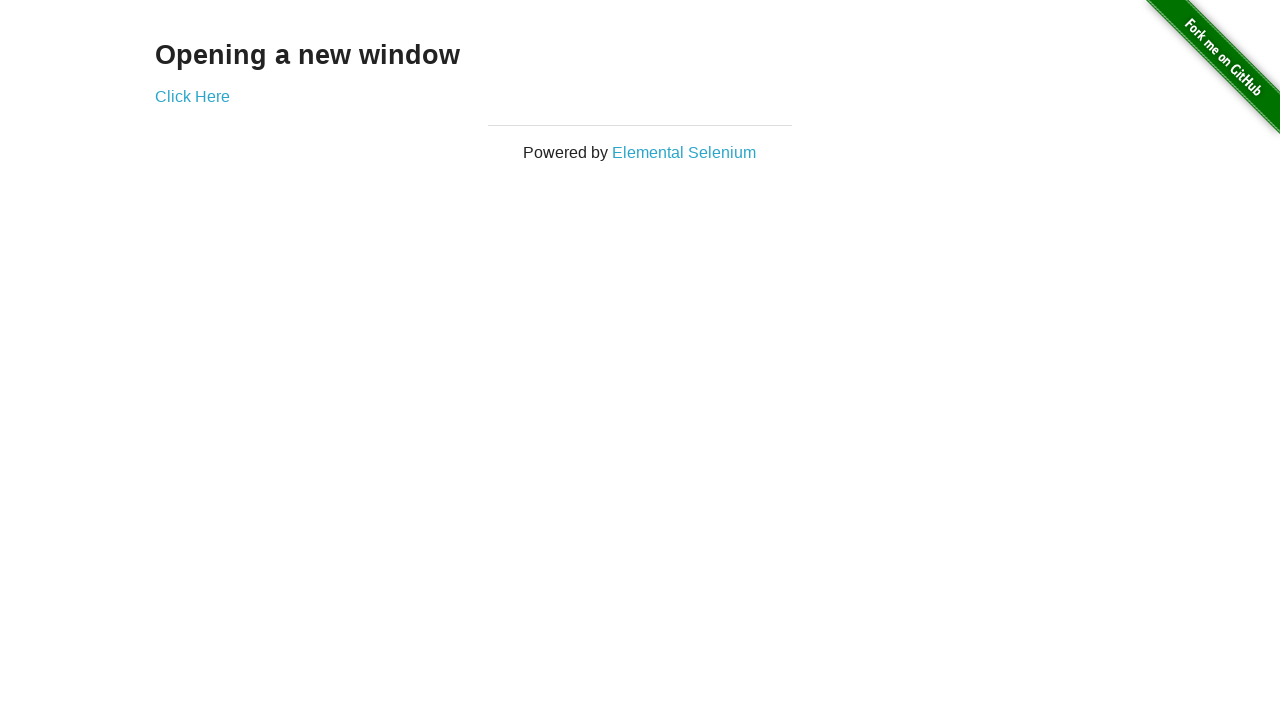

Verified page text is 'Opening a new window'
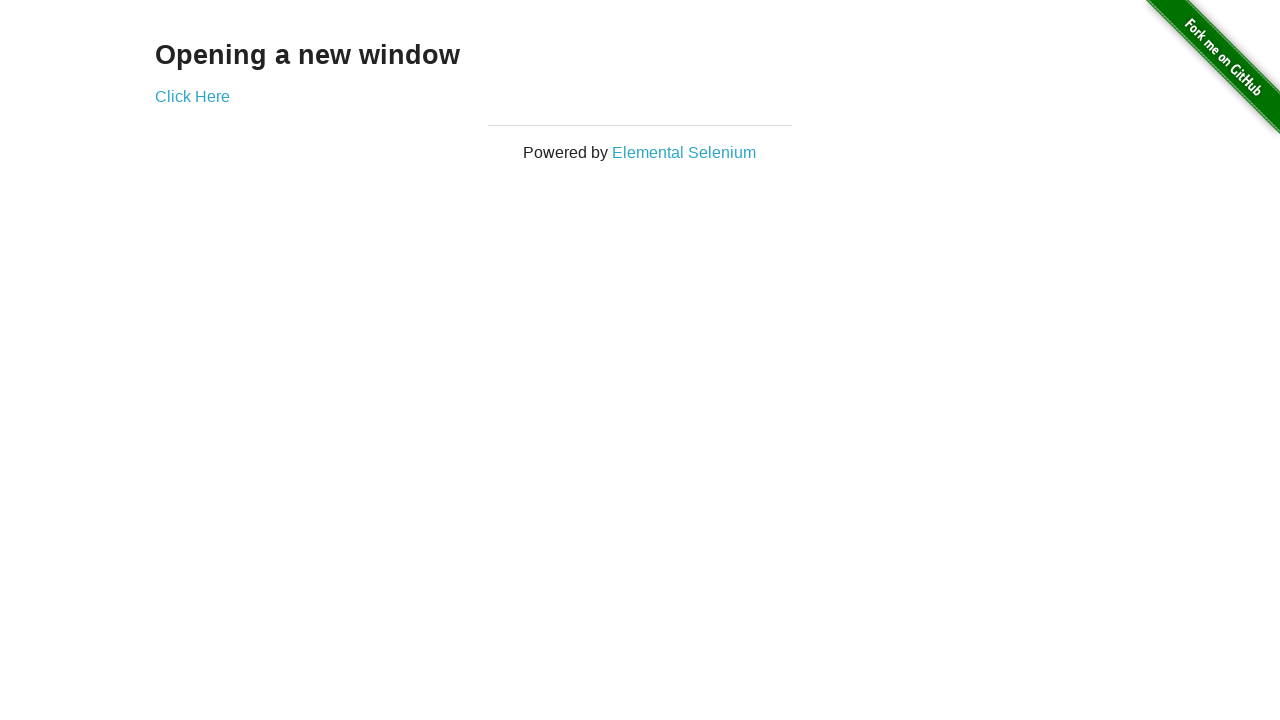

Verified original page title is 'The Internet'
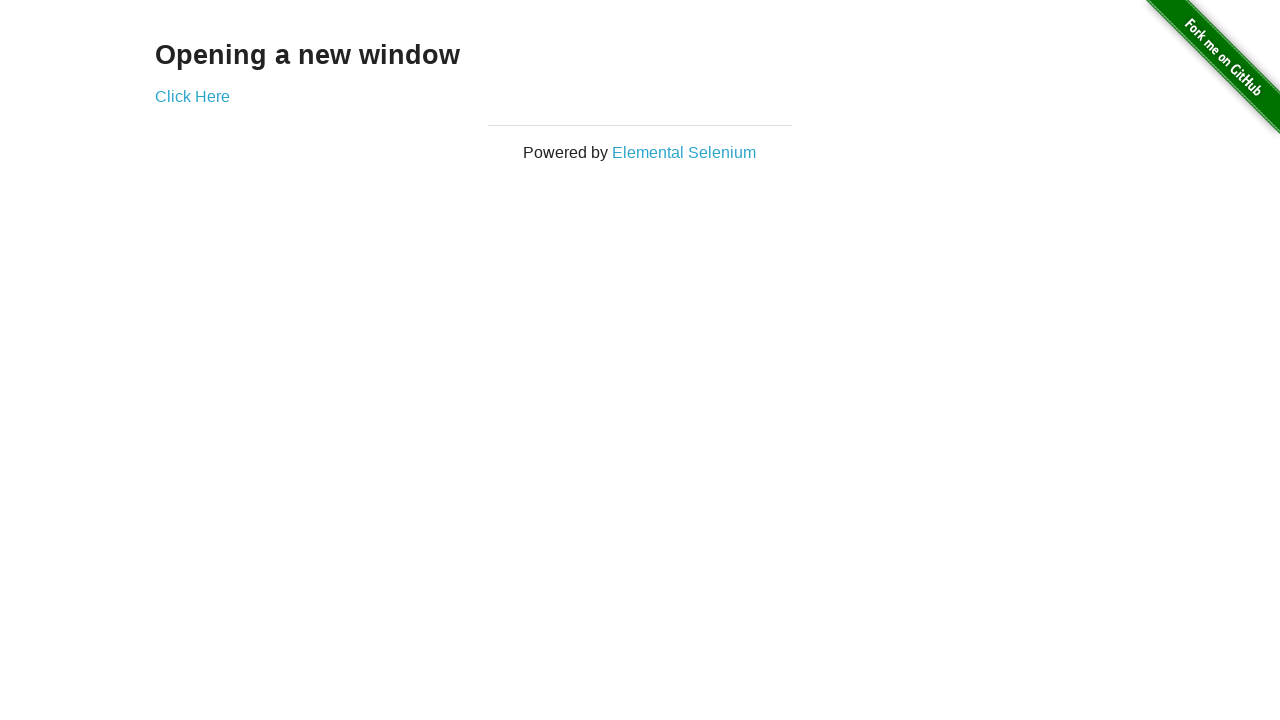

Clicked 'Click Here' link to open new window at (192, 96) on text=Click Here
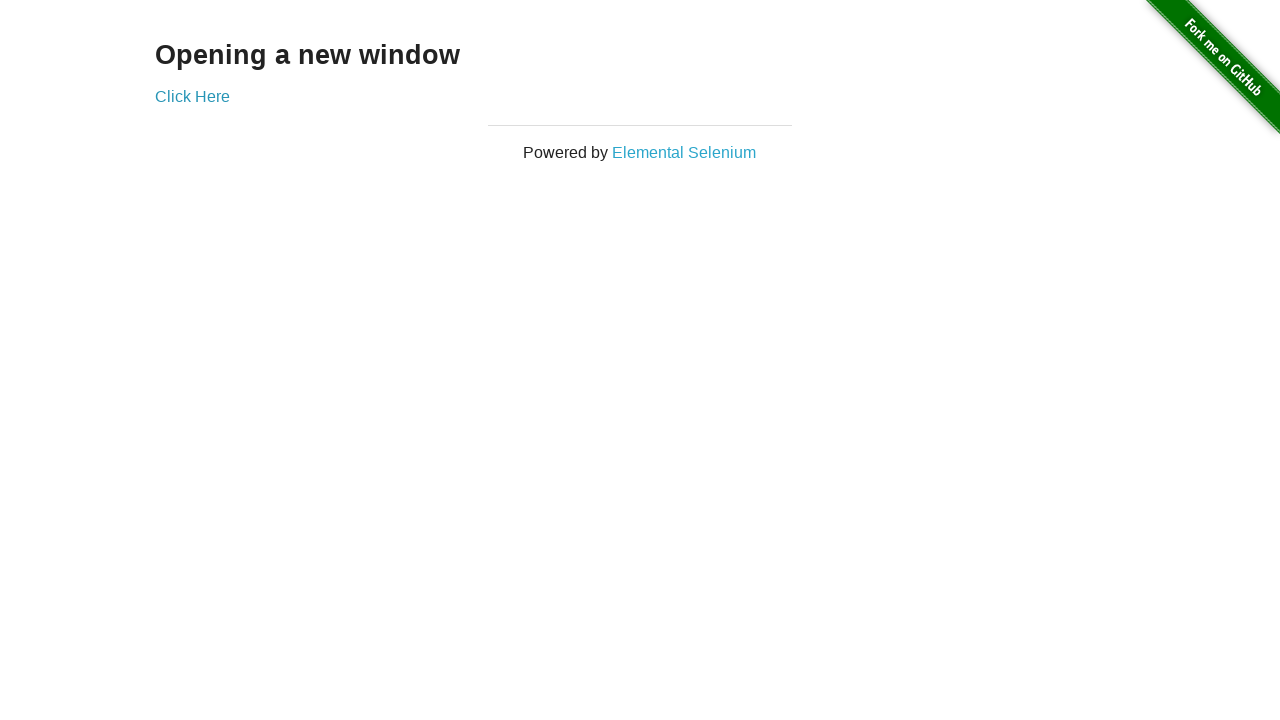

New window loaded and ready
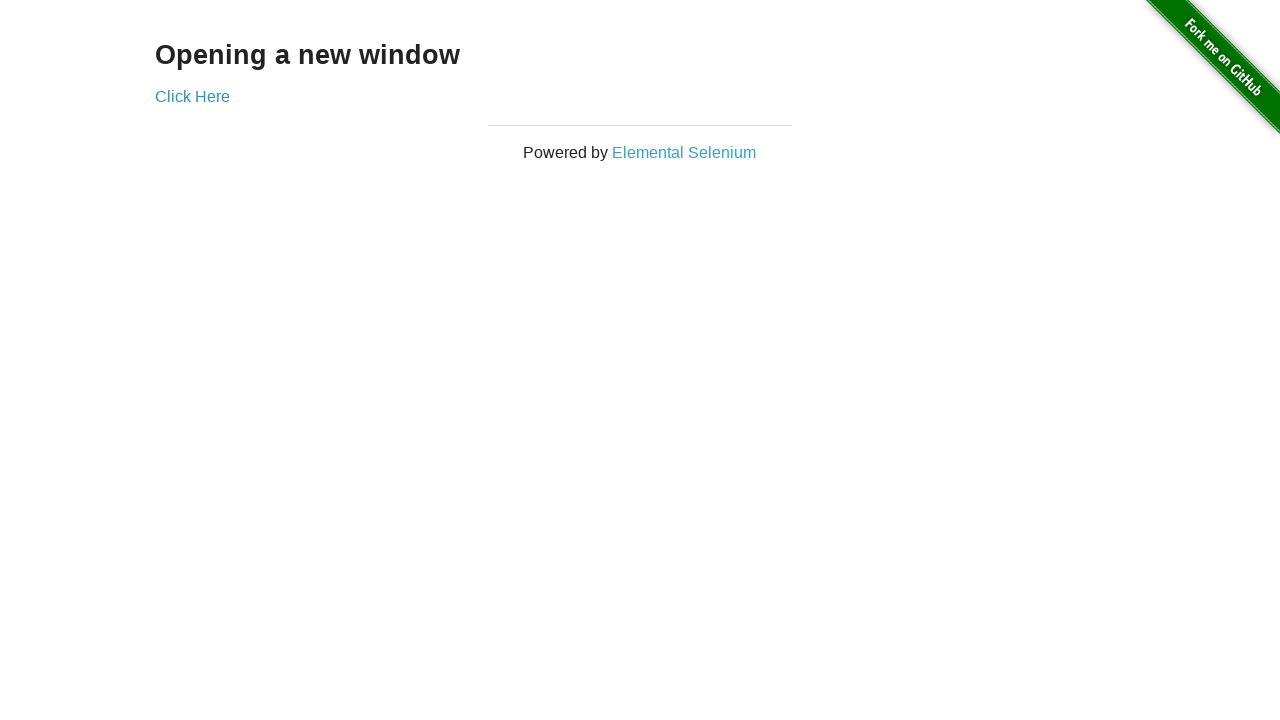

Verified new window title is 'New Window'
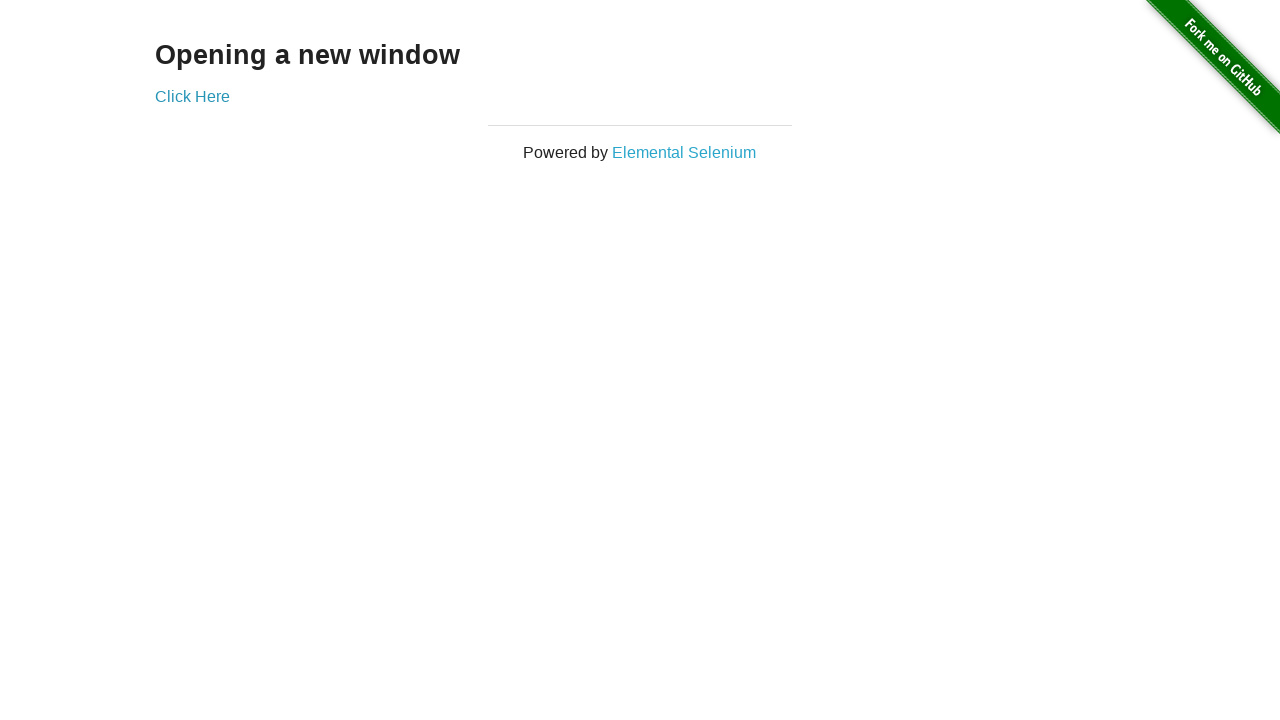

Verified new window h3 text is 'New Window'
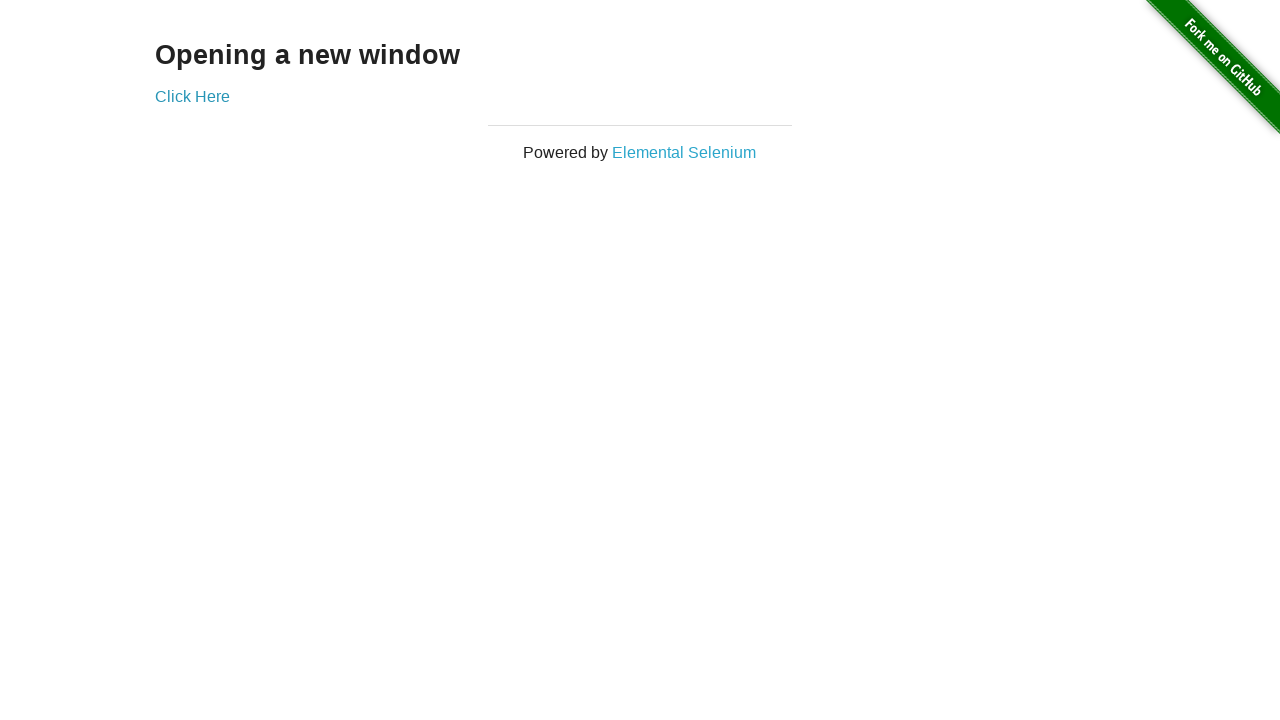

Switched back to original window
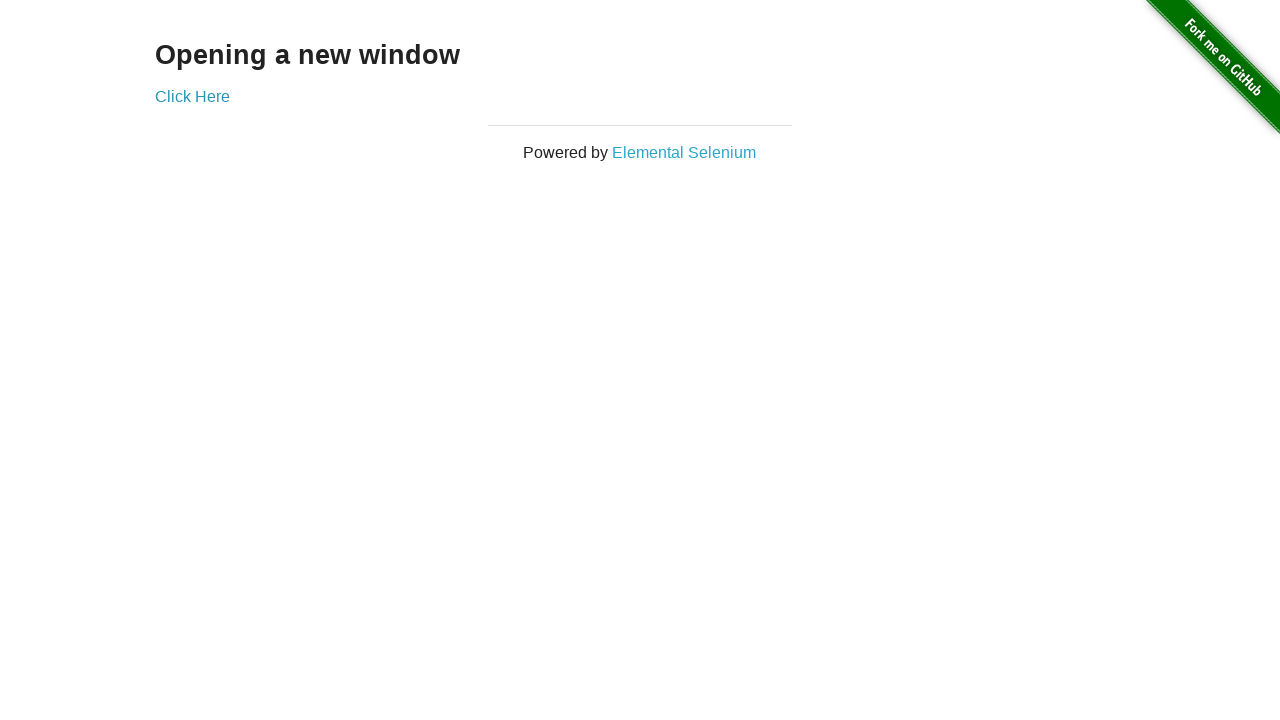

Verified original page title is still 'The Internet'
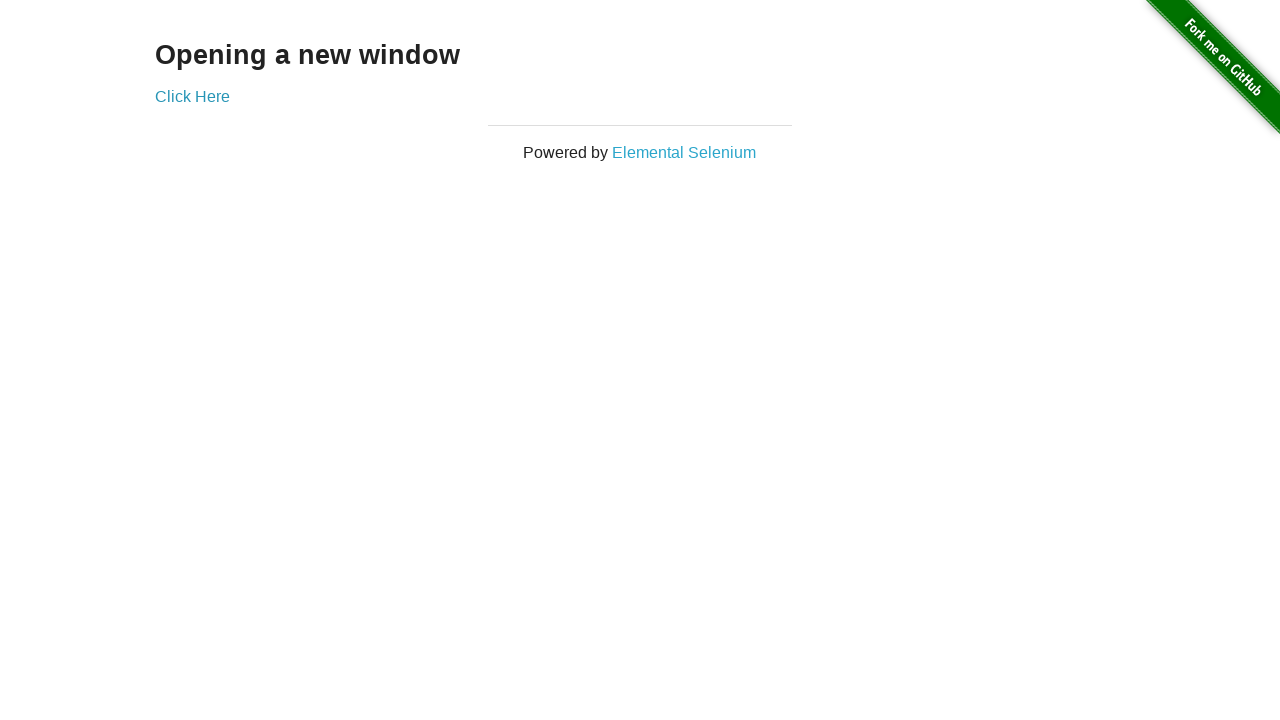

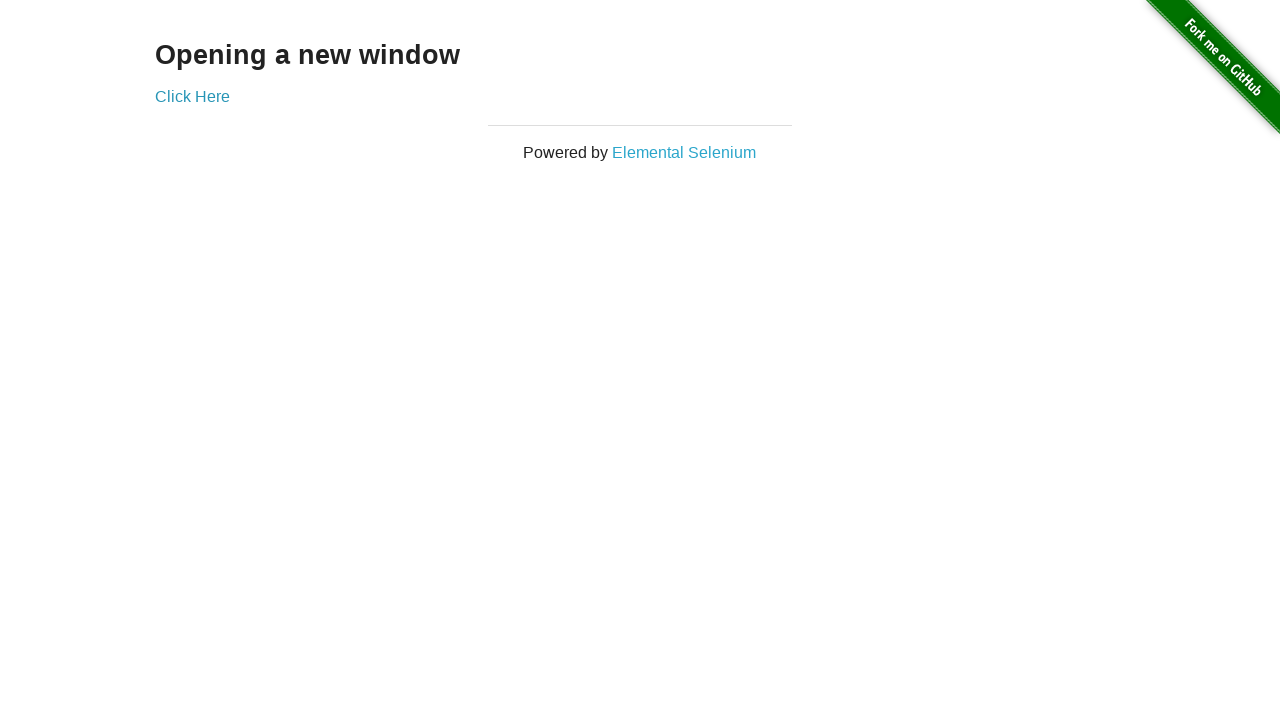